Tests window handling functionality by opening a new window, switching between windows, and verifying page titles and content in each window

Starting URL: https://the-internet.herokuapp.com/windows

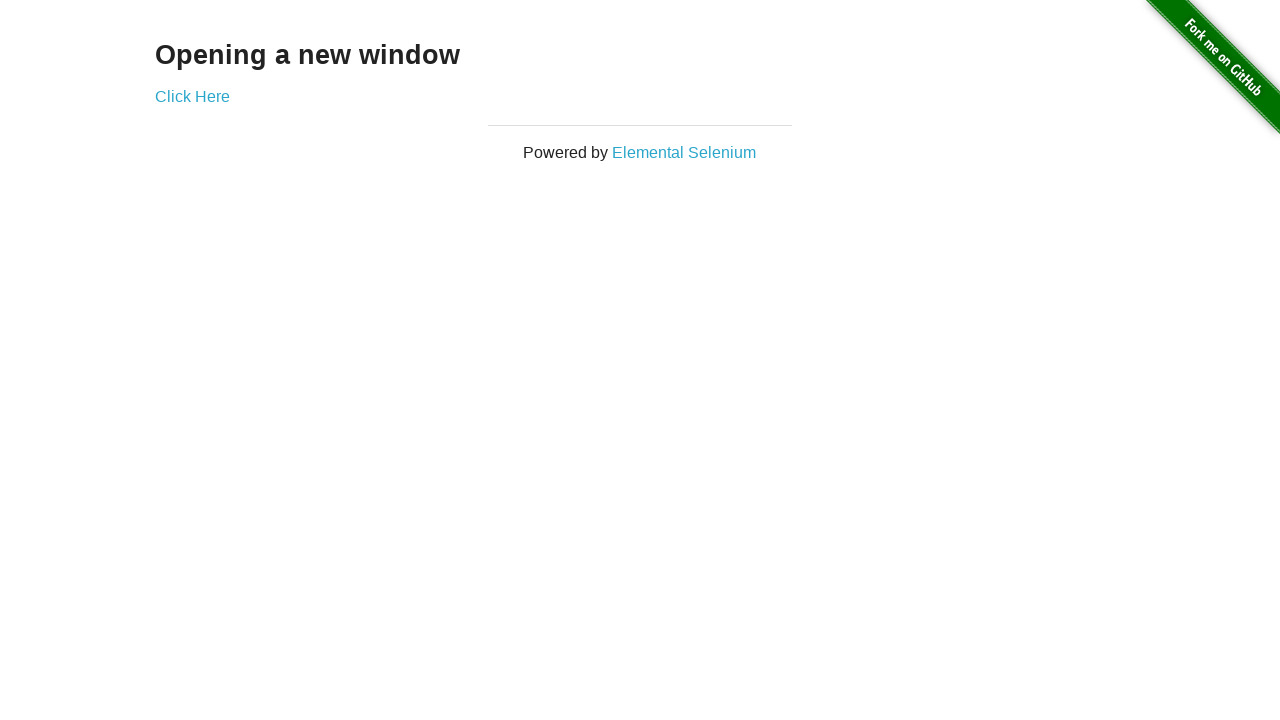

Retrieved heading text from page
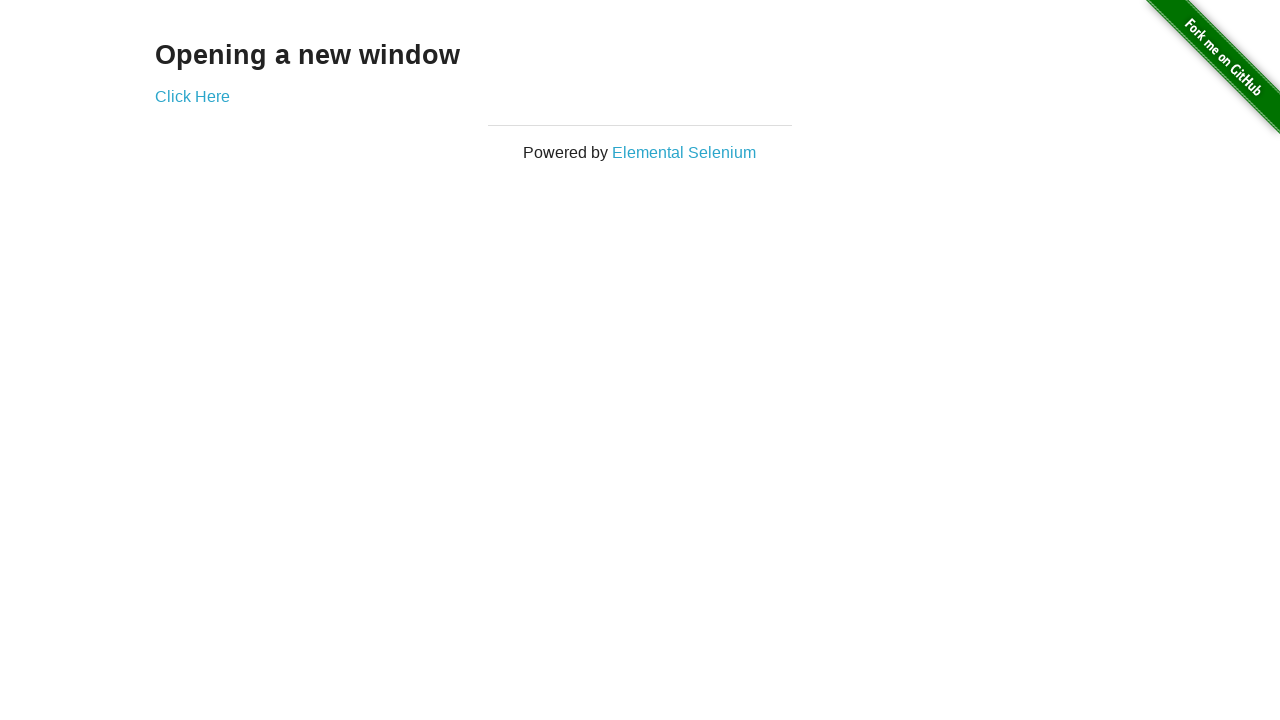

Verified heading text is 'Opening a new window'
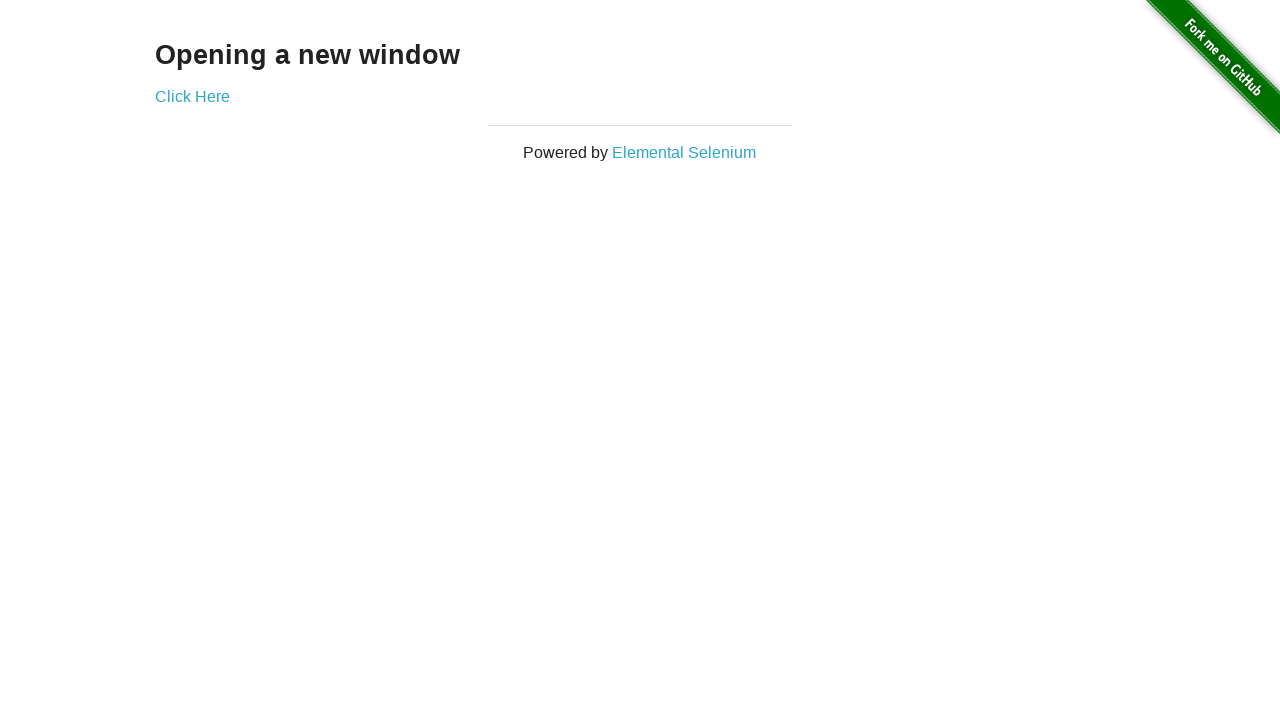

Verified page title is 'The Internet'
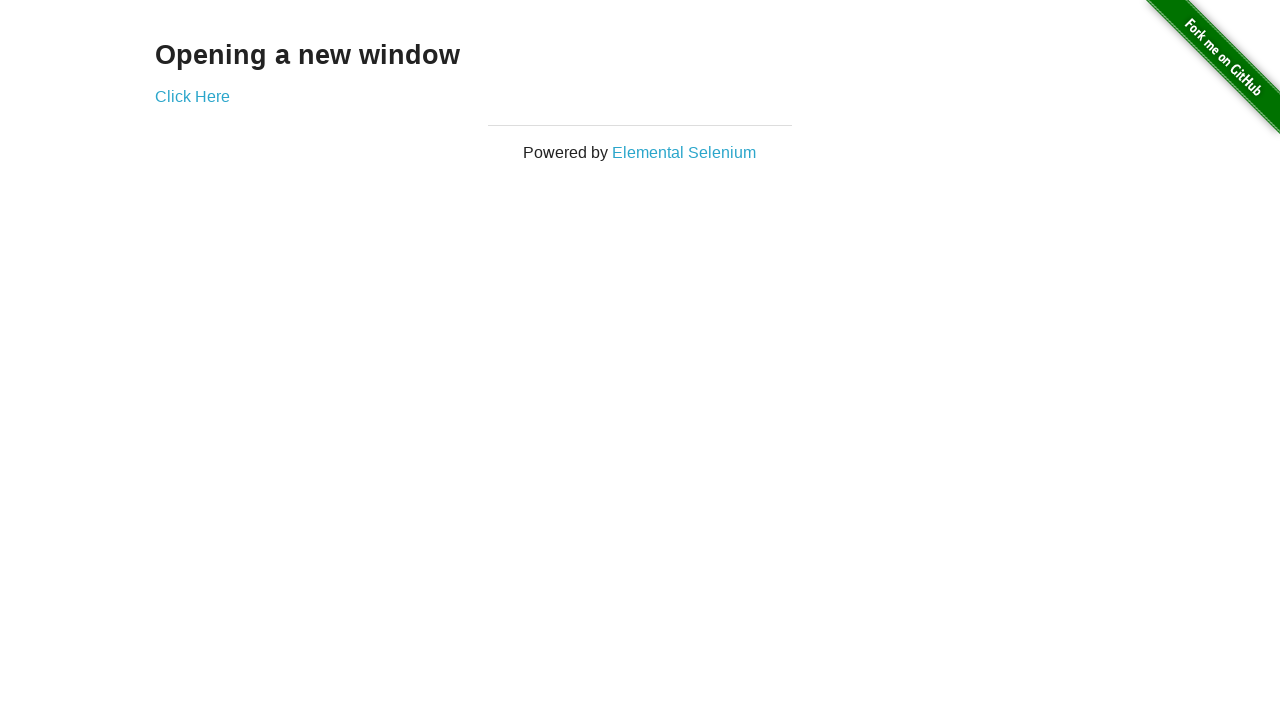

Clicked 'Click Here' button to open new window at (192, 96) on xpath=//*[text()='Click Here']
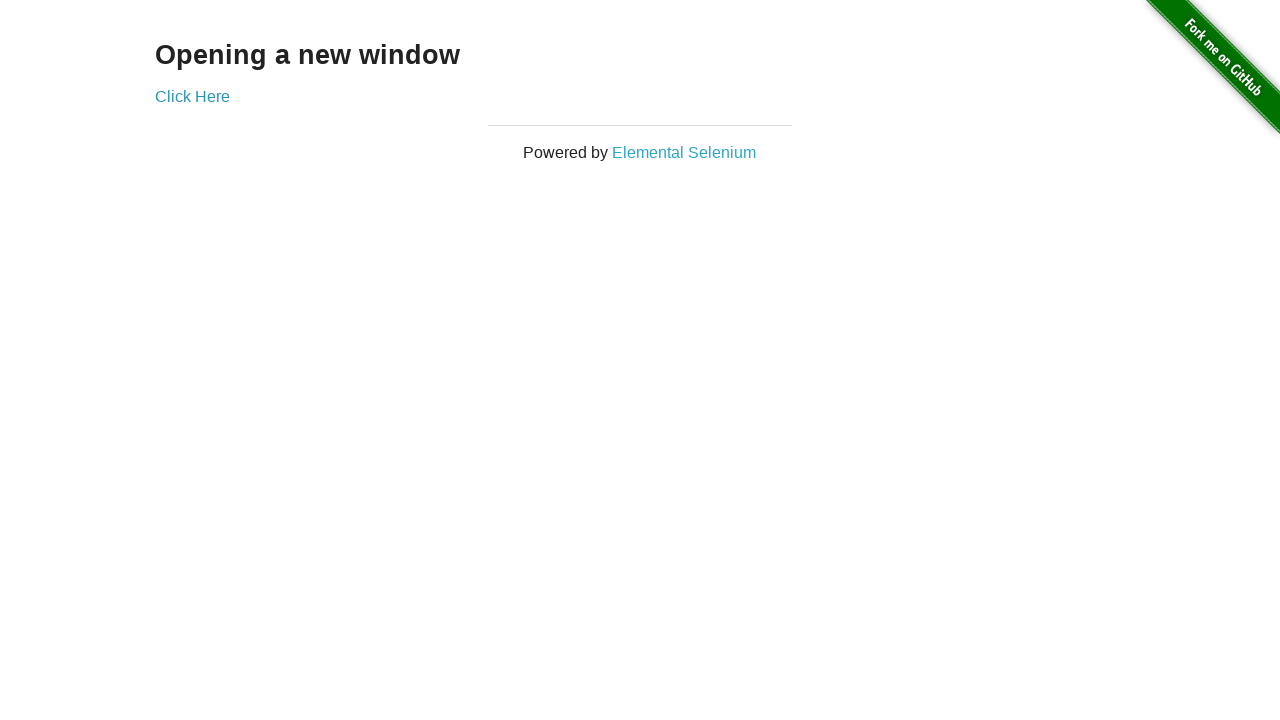

New window loaded completely
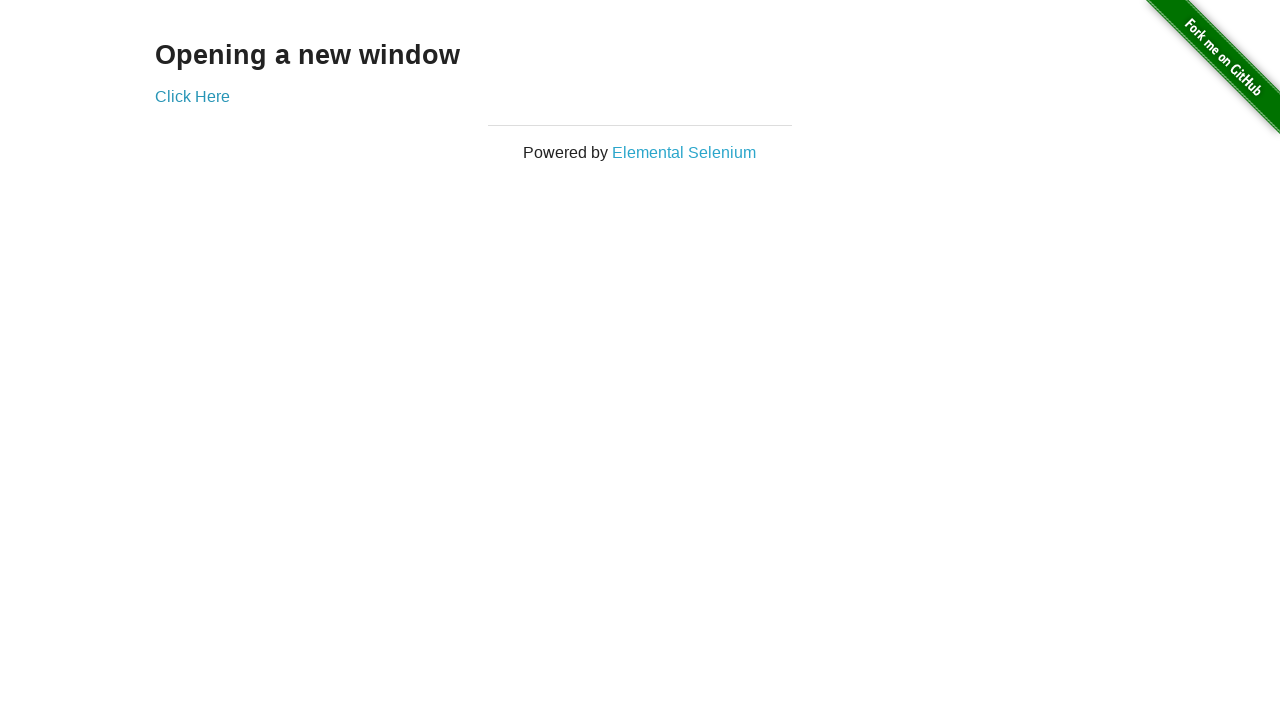

Verified new window title is 'New Window'
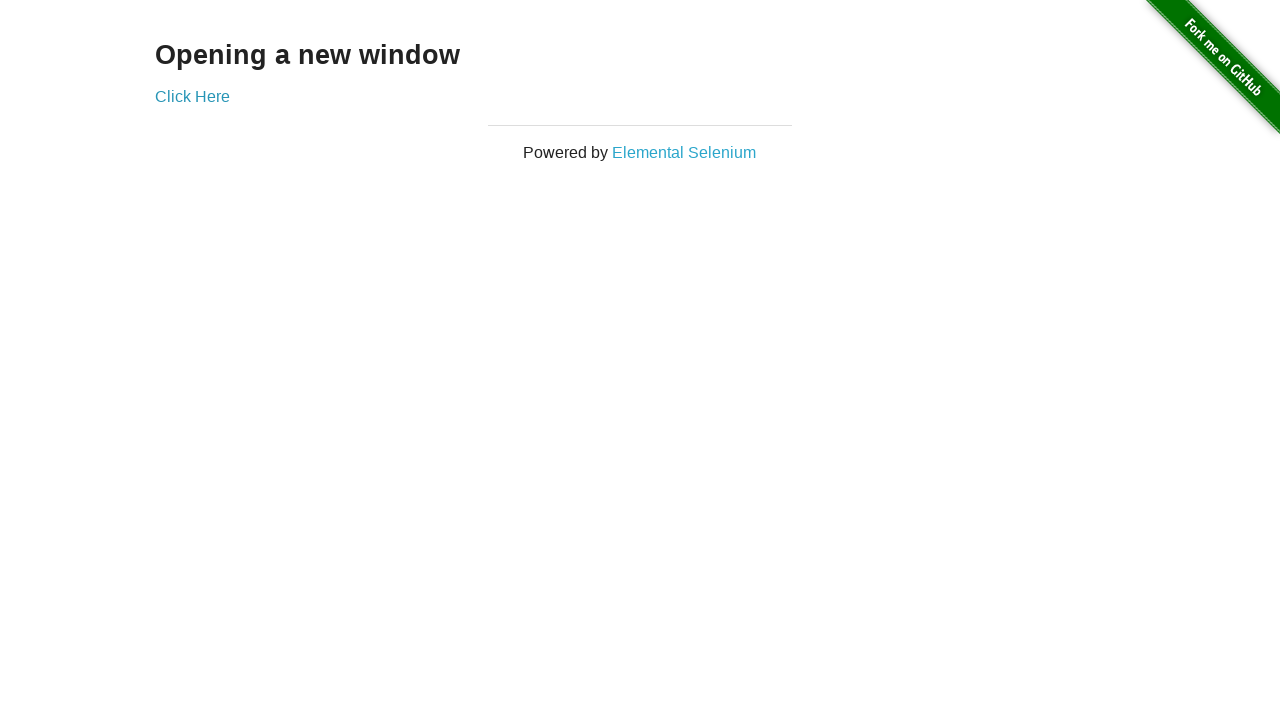

Verified first window title is still 'The Internet'
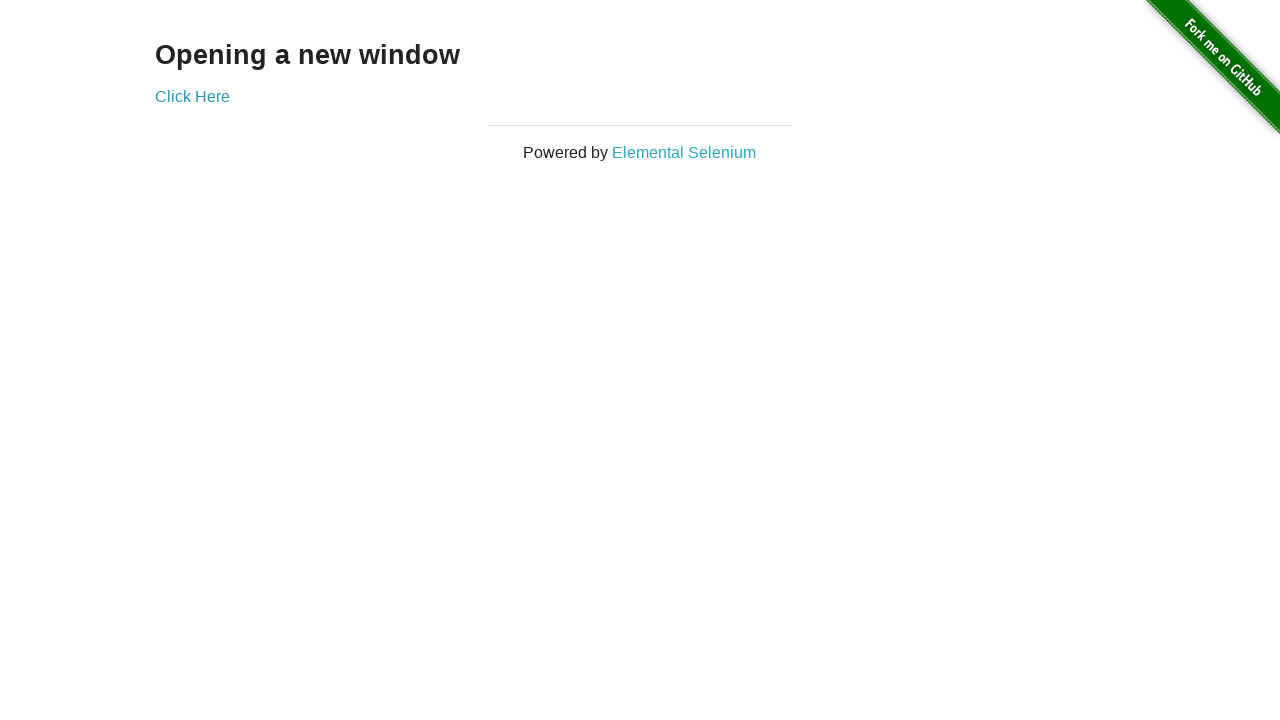

Switched to new window by bringing it to front
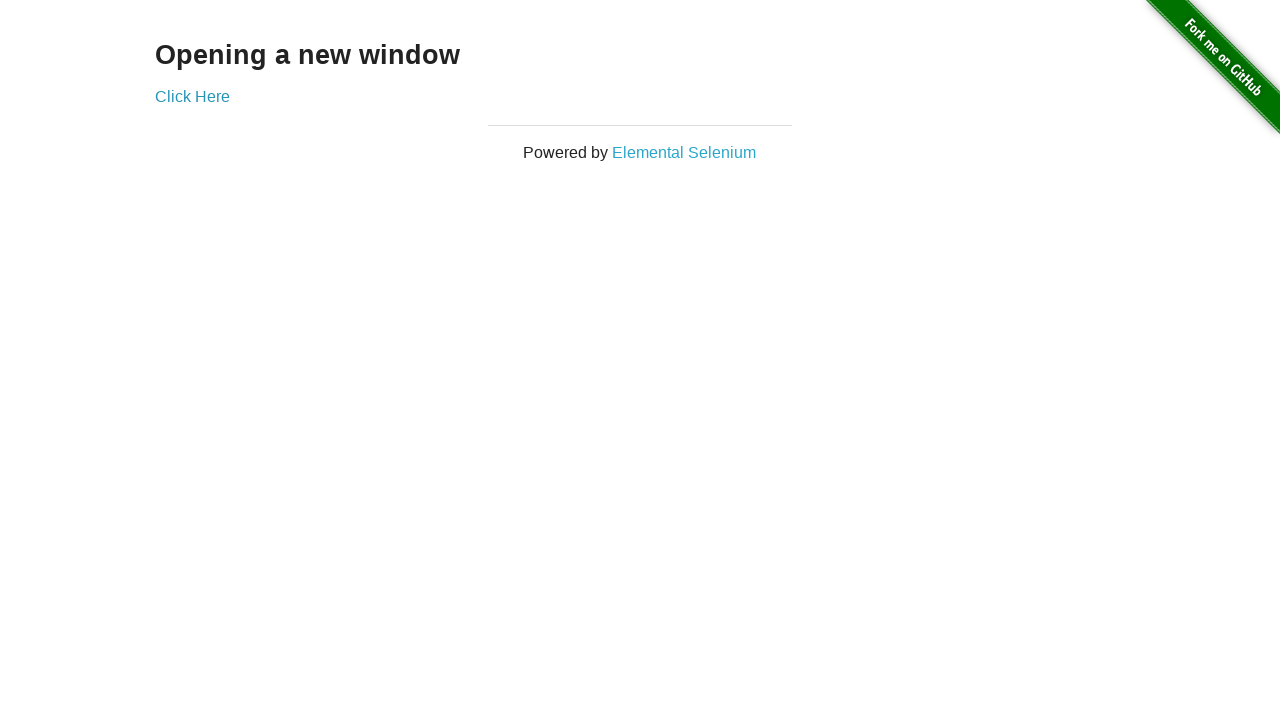

Switched back to first window by bringing it to front
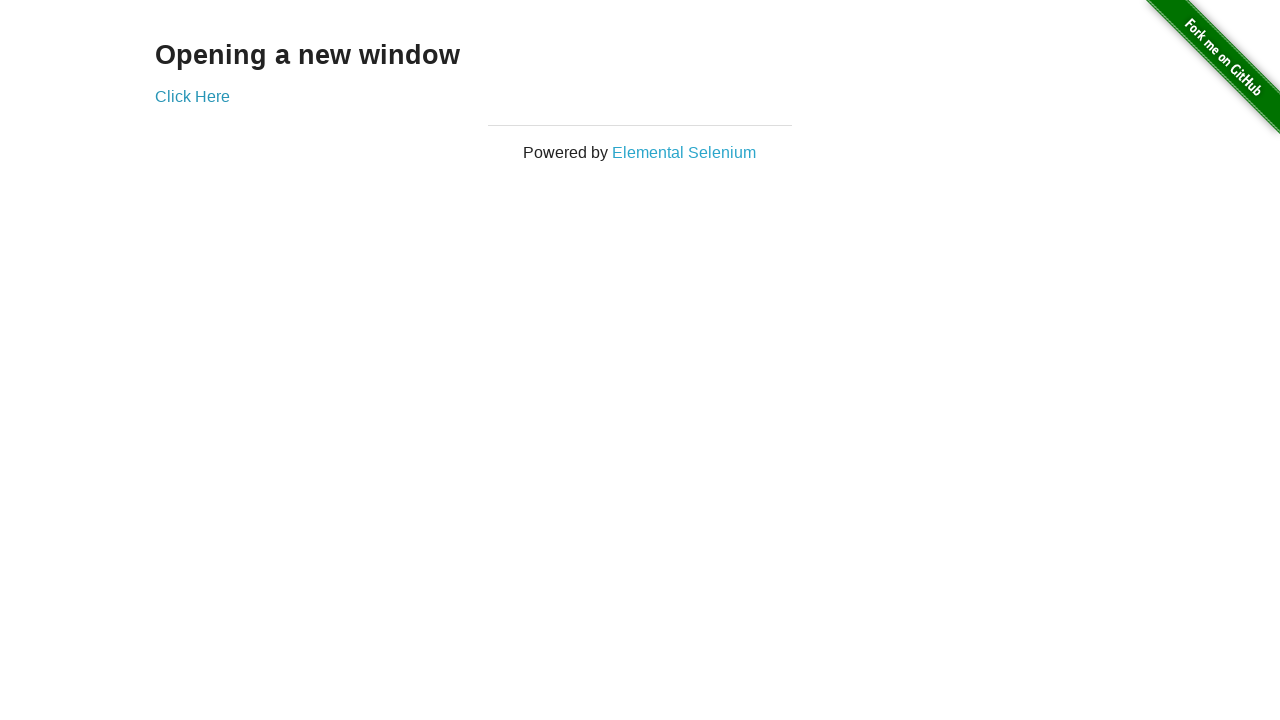

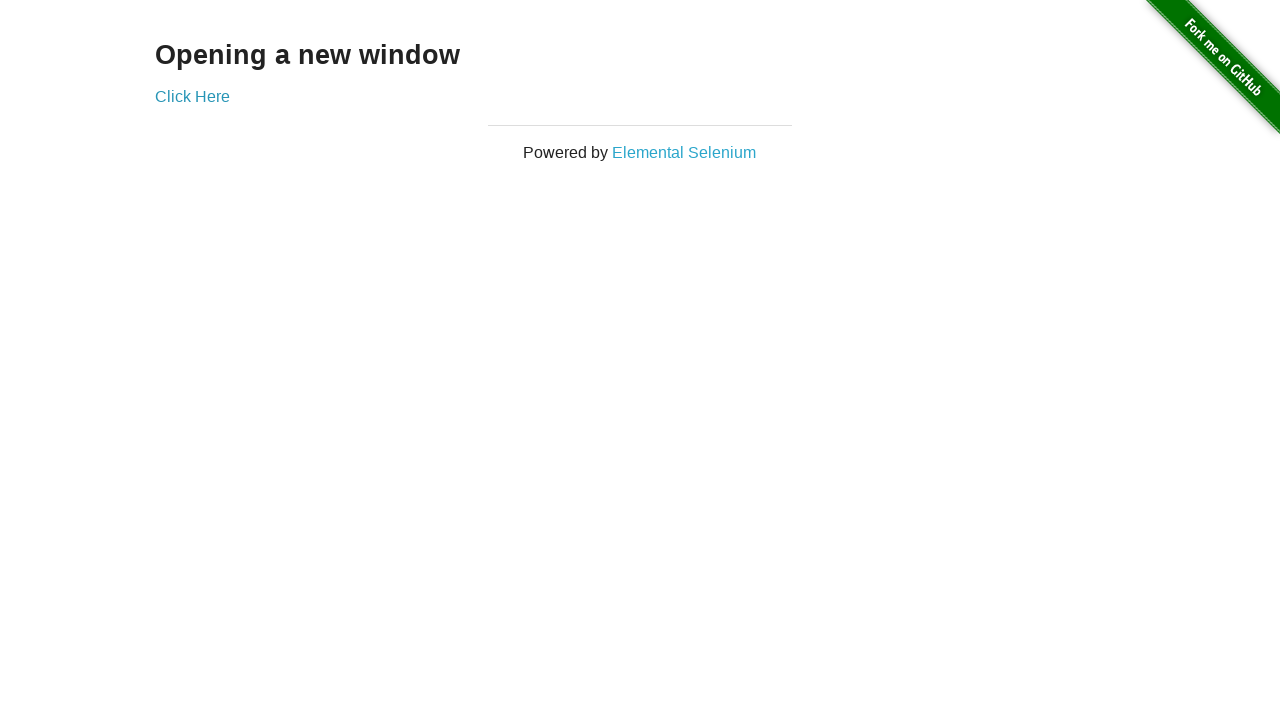